Clicks a button to trigger an alert and accepts it

Starting URL: https://demoqa.com/alerts

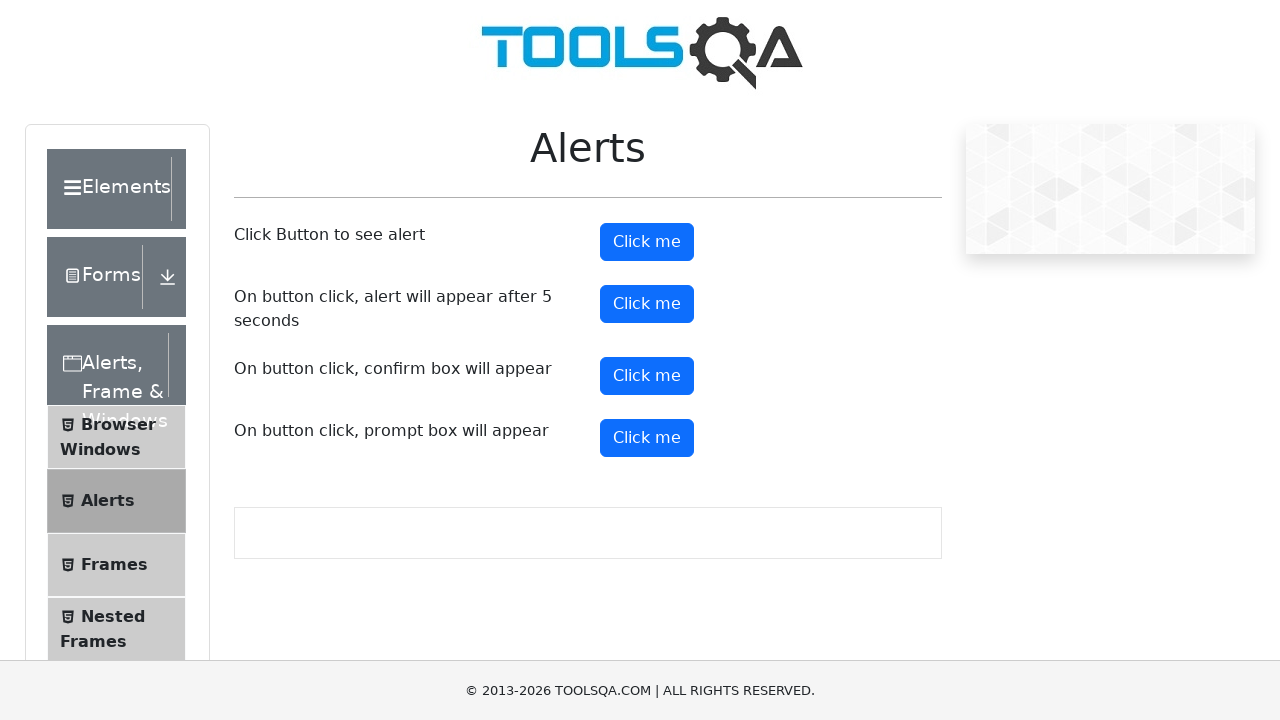

Clicked alert button to trigger alert dialog at (647, 242) on #alertButton
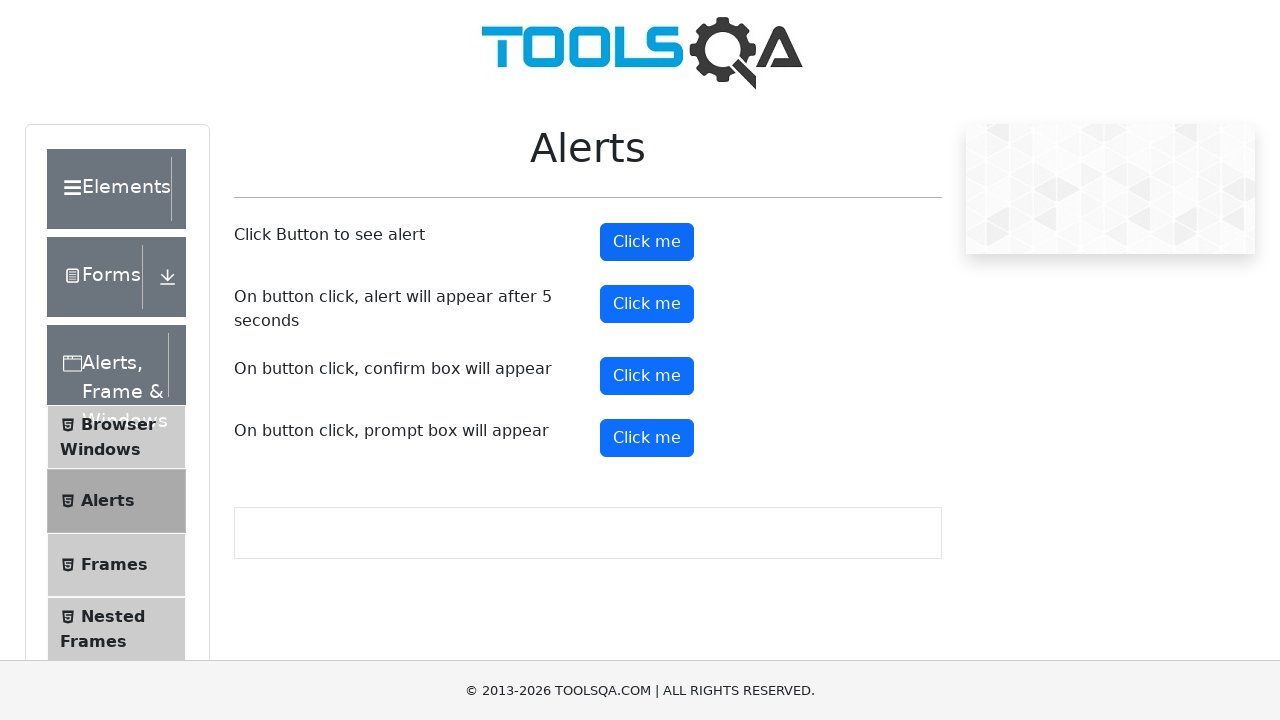

Set up dialog handler and accepted alert
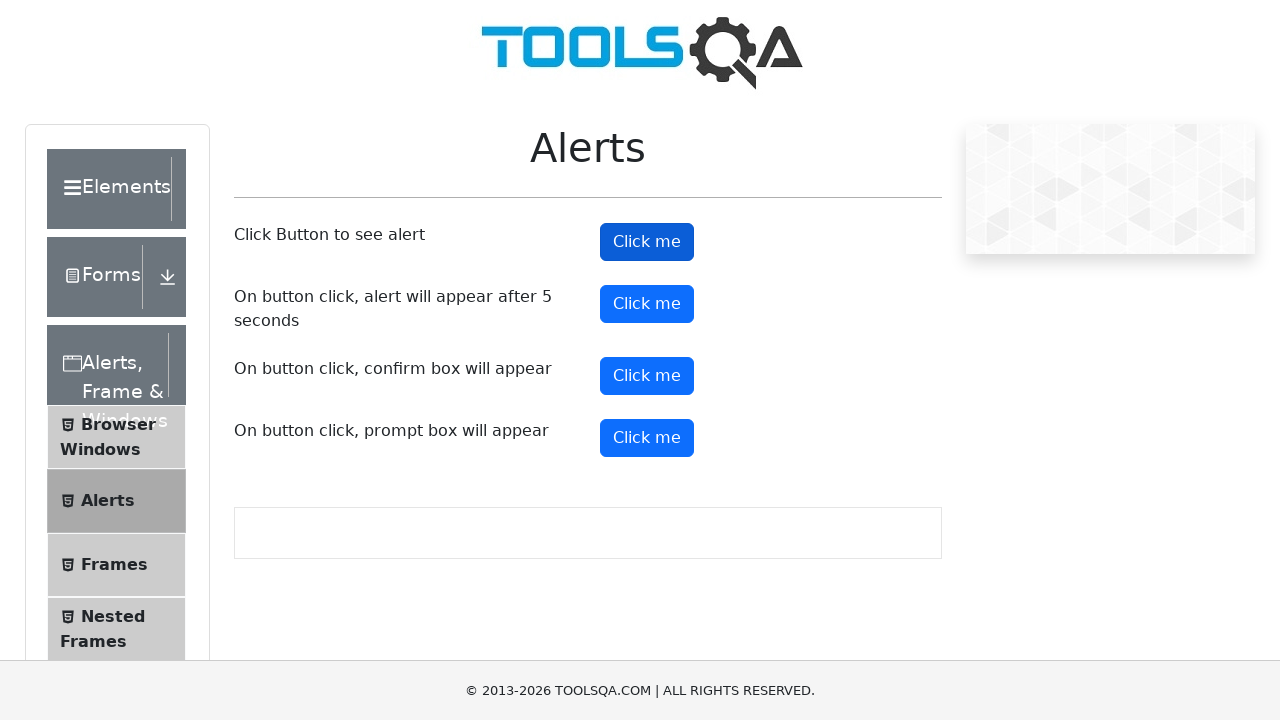

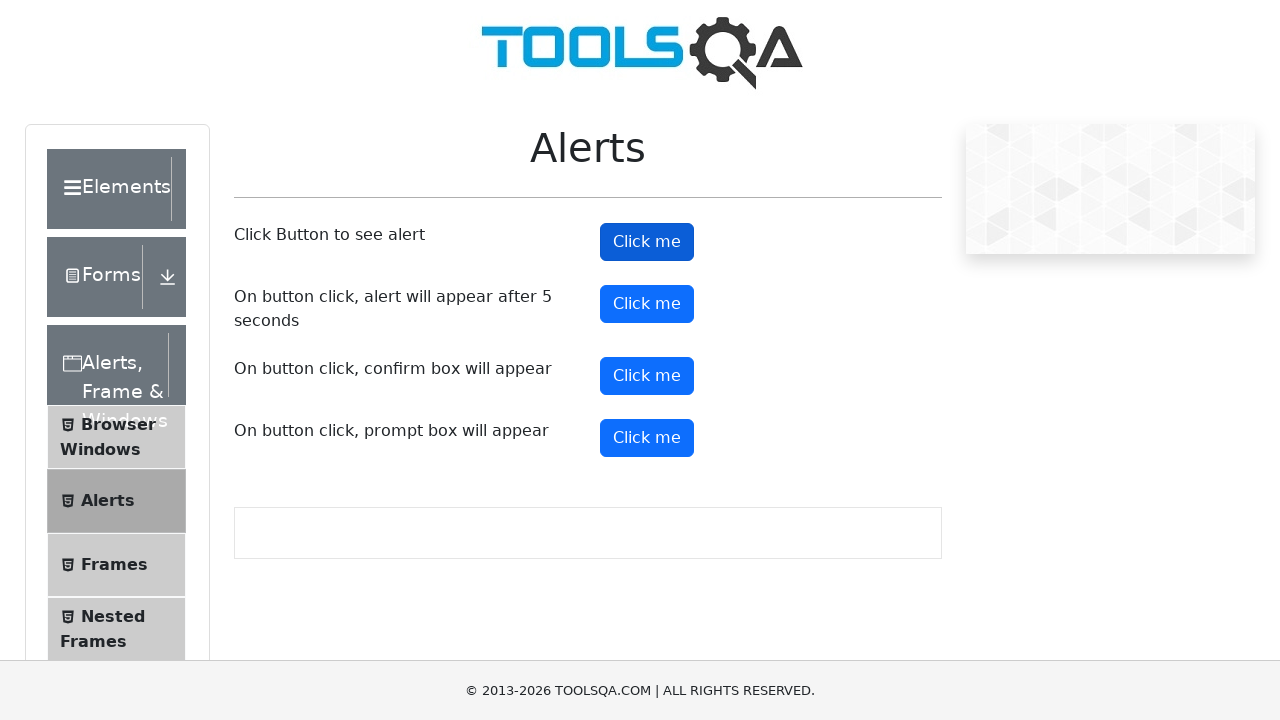